Tests dynamic loading functionality by clicking a start button and waiting for dynamically loaded content to appear on the page.

Starting URL: https://the-internet.herokuapp.com/dynamic_loading/2

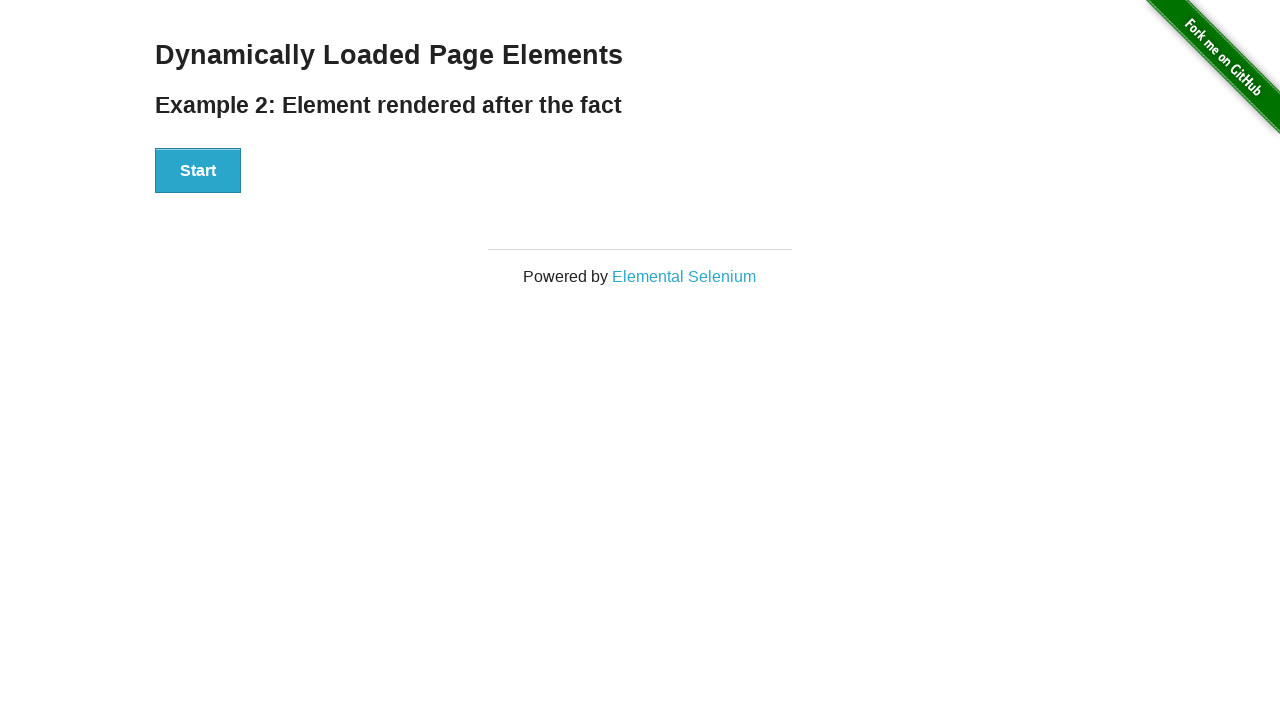

Clicked start button to trigger dynamic loading at (198, 171) on #start > button
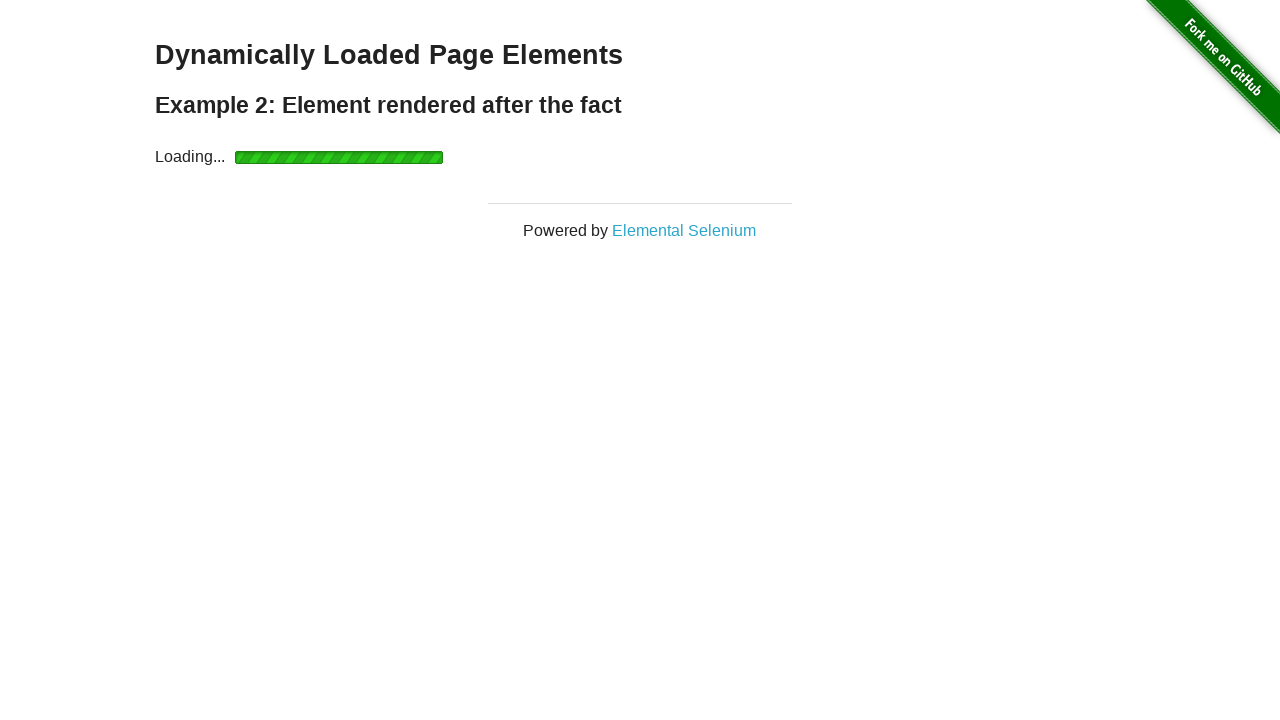

Waited for dynamically loaded content to become visible
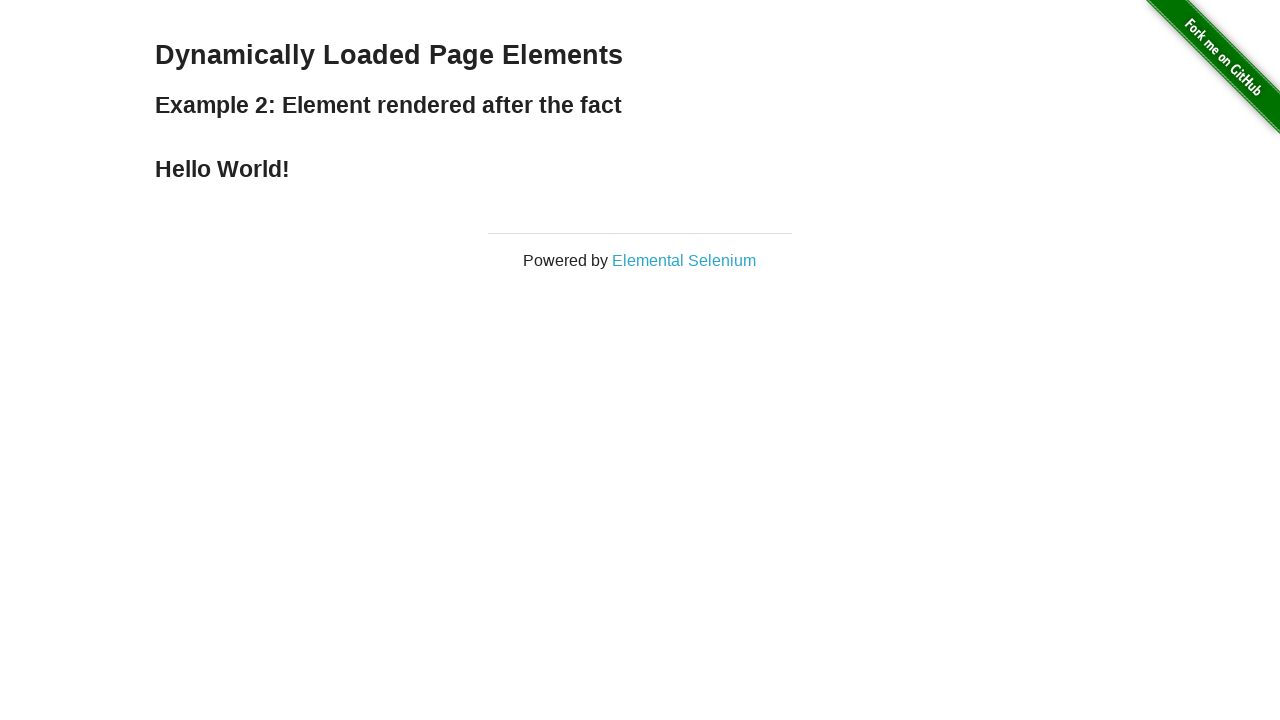

Retrieved text content from finish element: 'Hello World!'
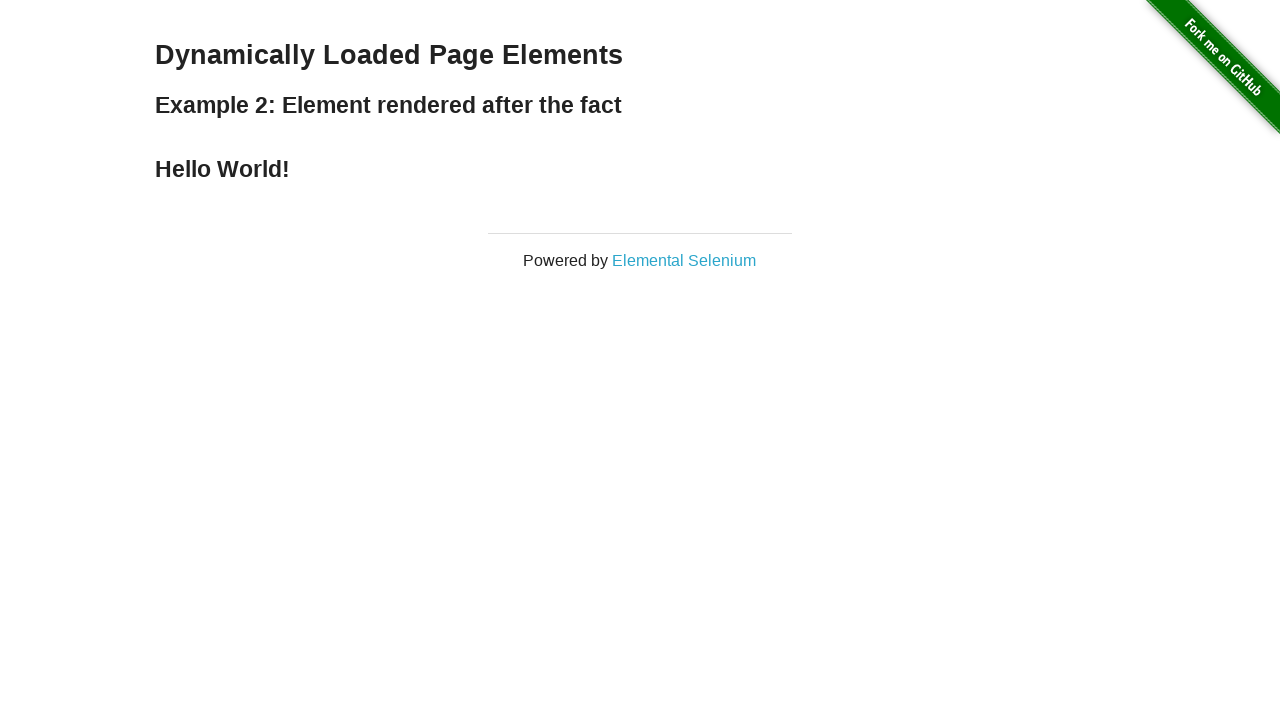

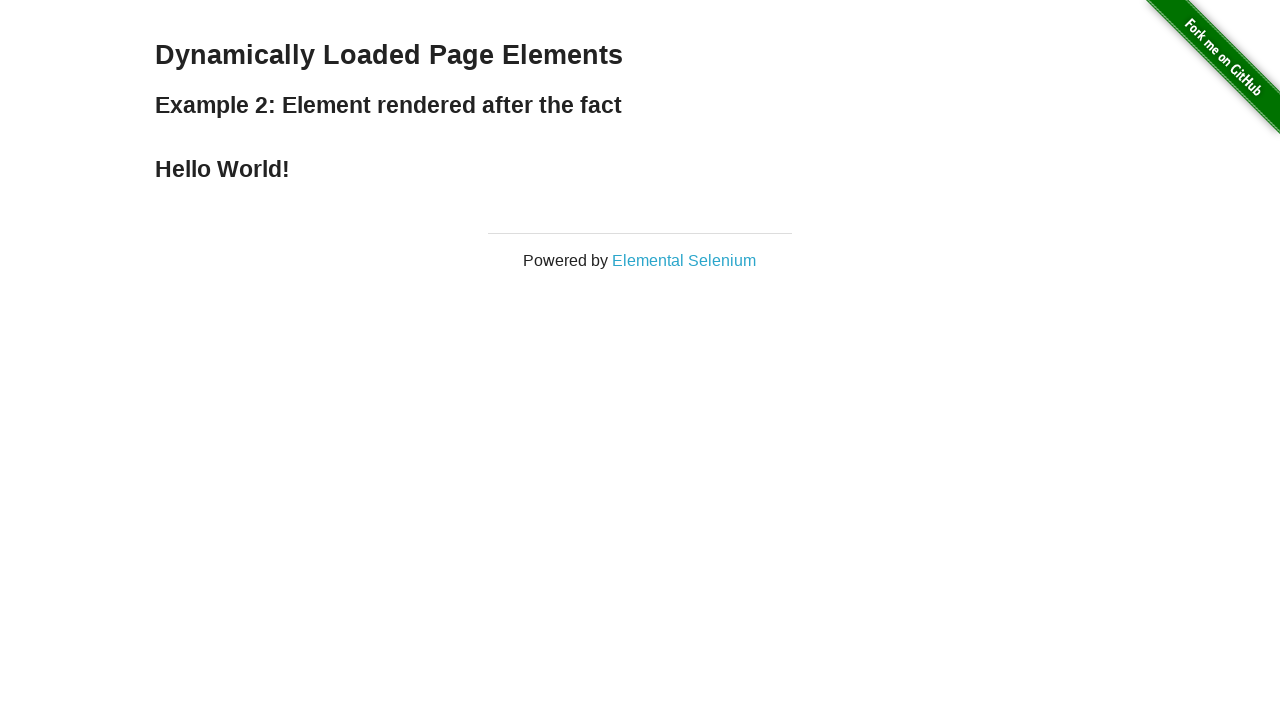